Tests drag and drop functionality by dragging a logo image to a drop area

Starting URL: https://demo.automationtesting.in/Dynamic.html

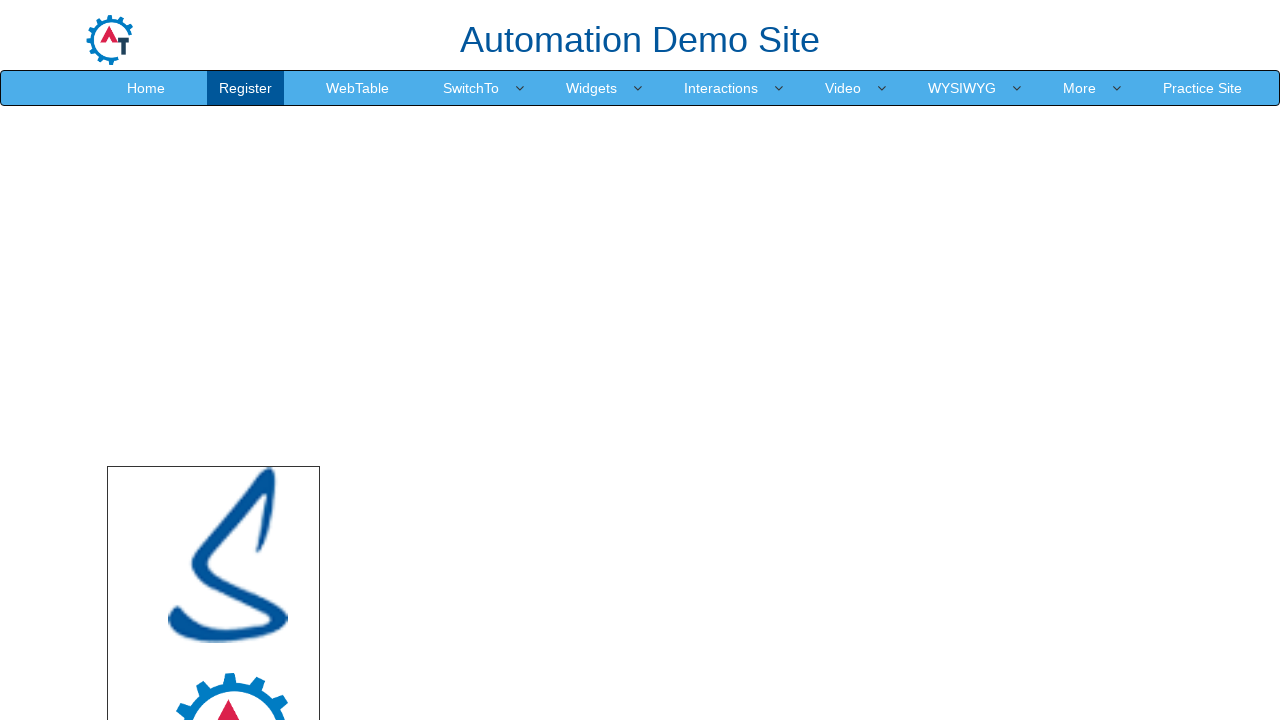

Set viewport size to 1920x1080
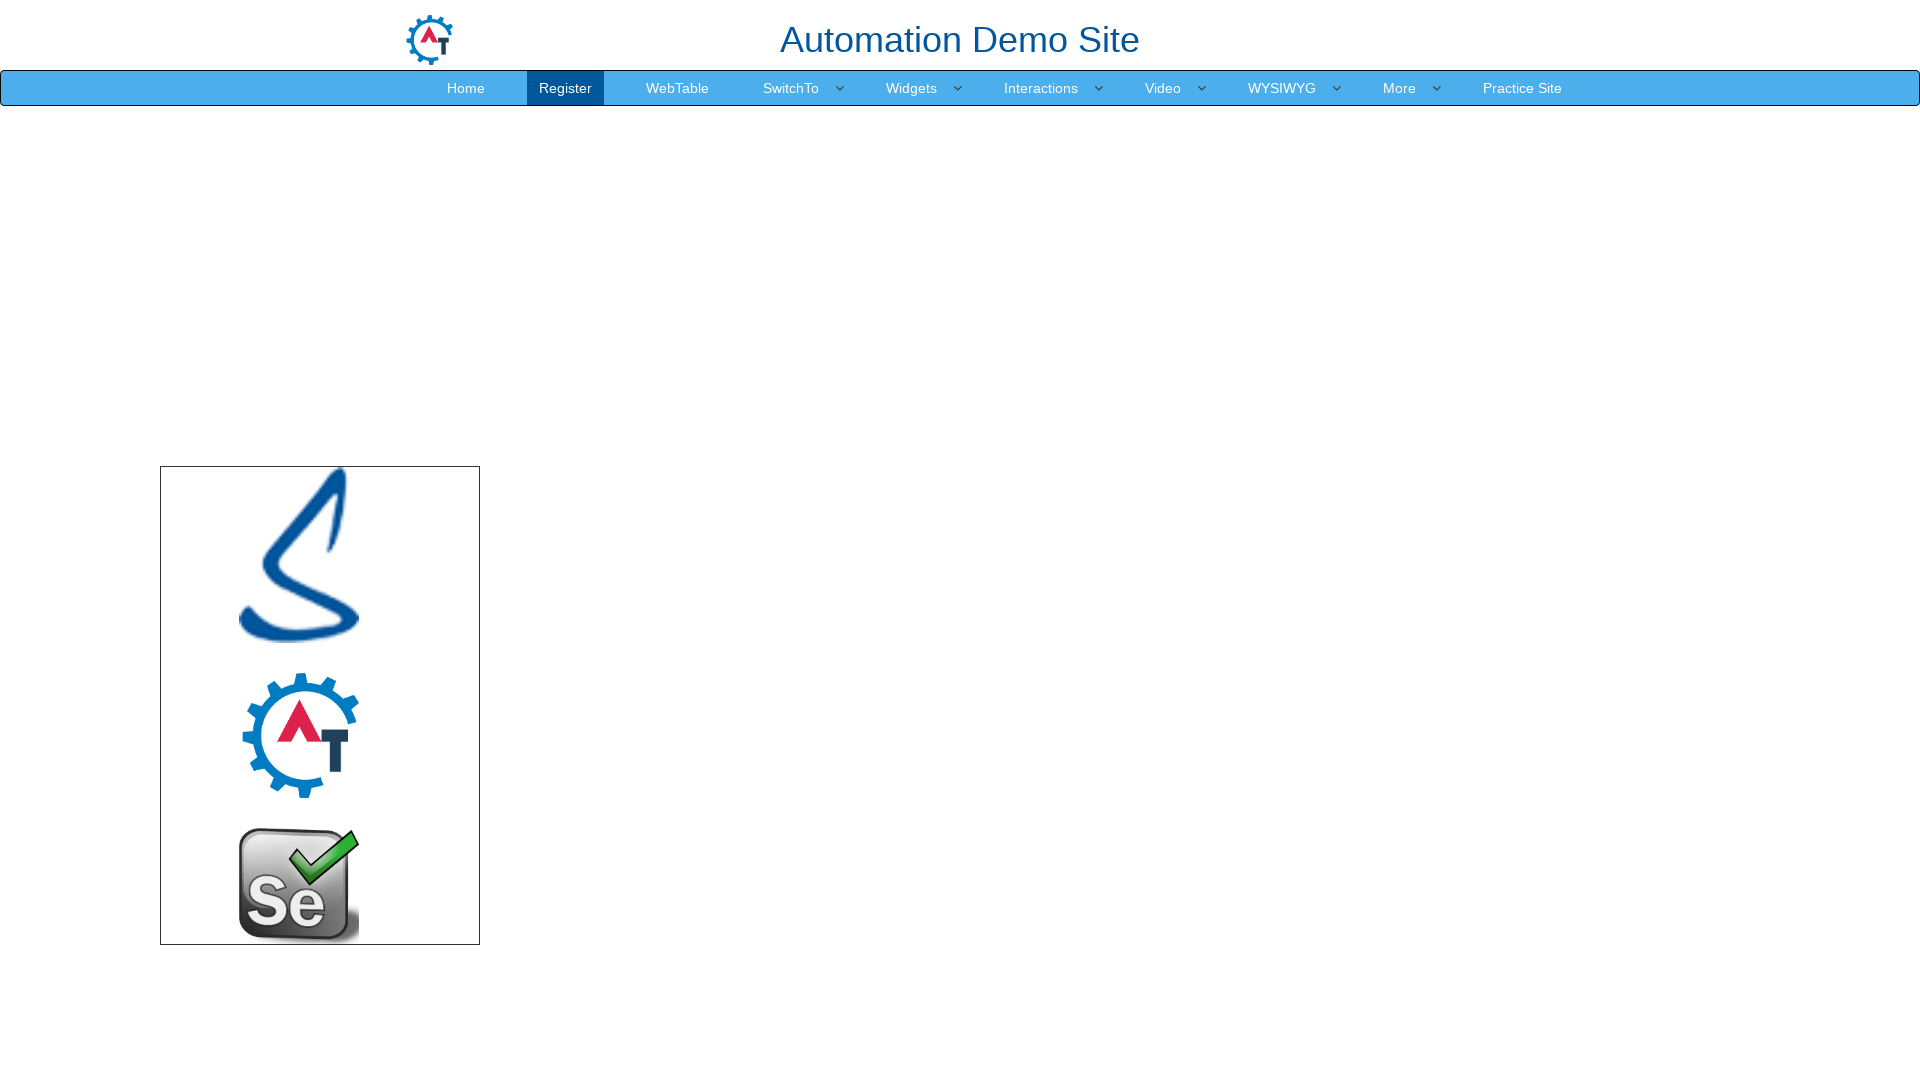

Located logo image element
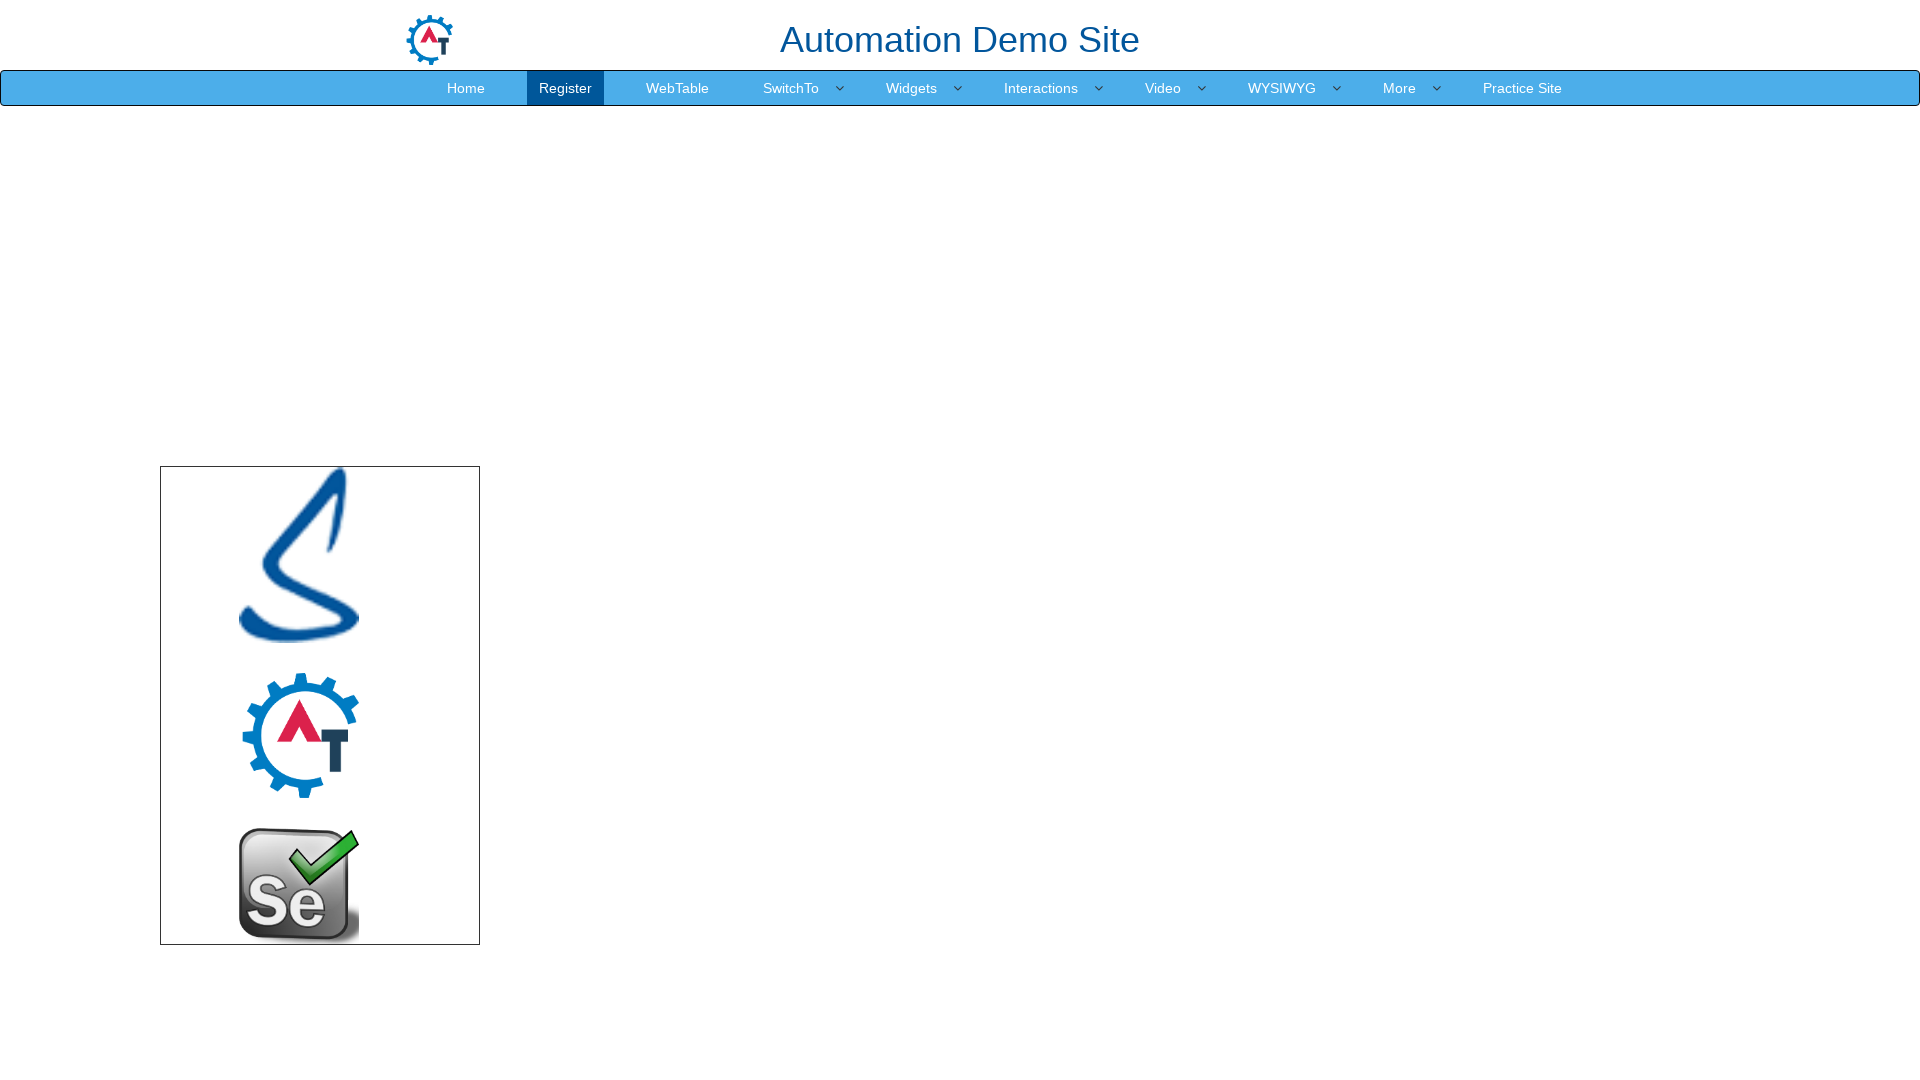

Located drop area element
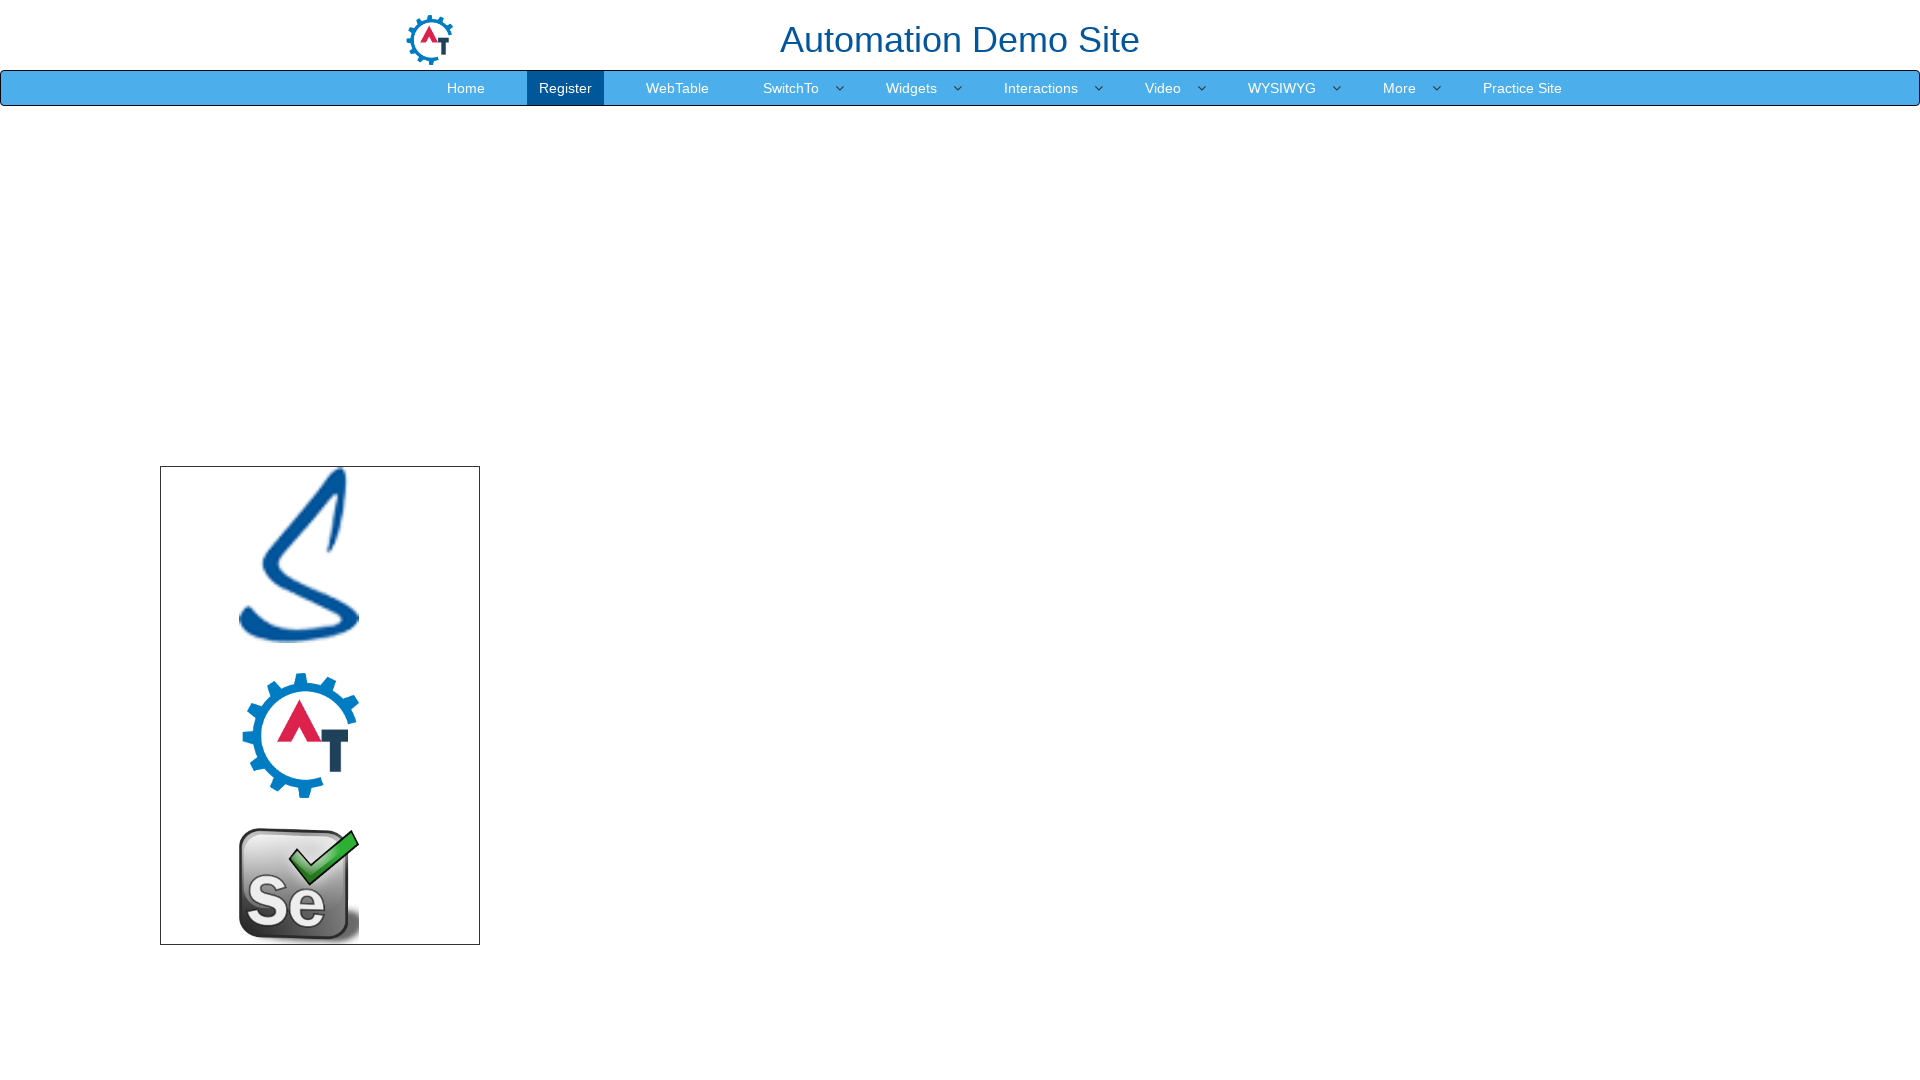

Dragged logo image to drop area at (1120, 651)
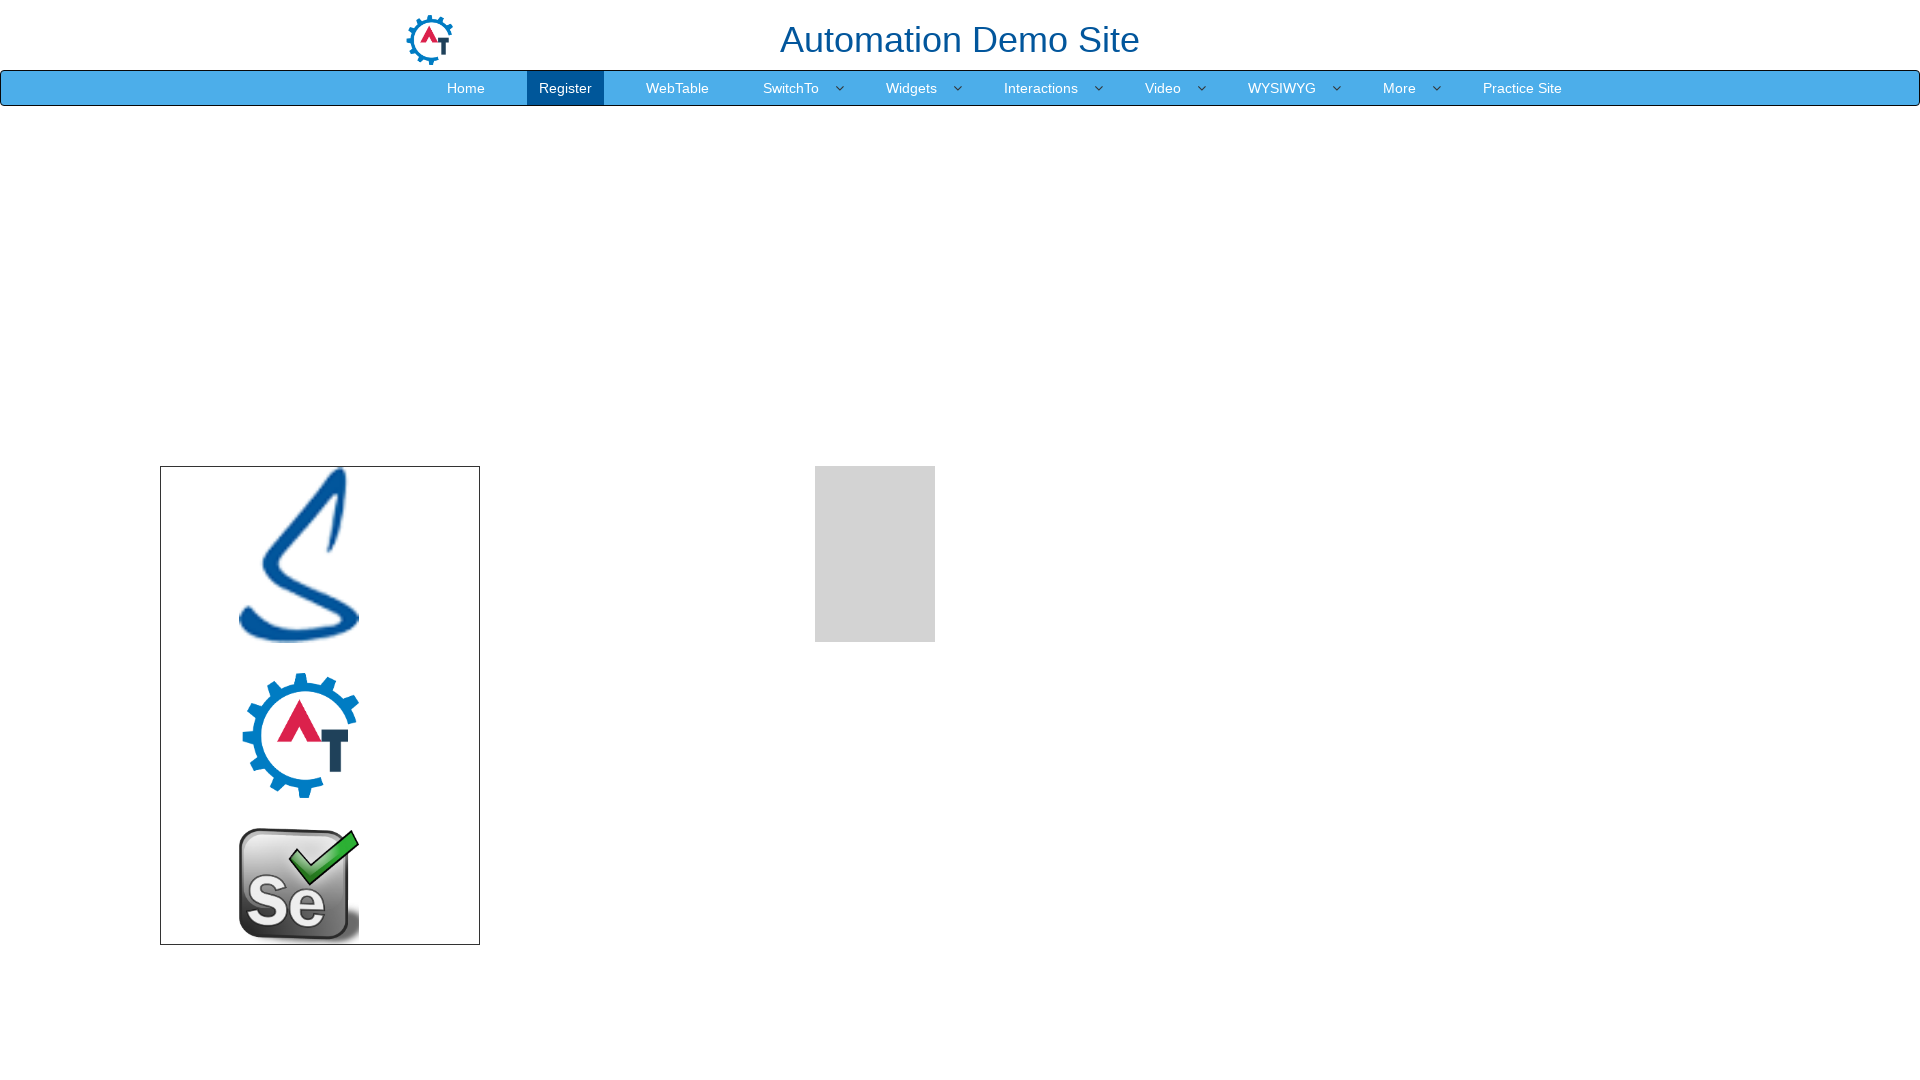

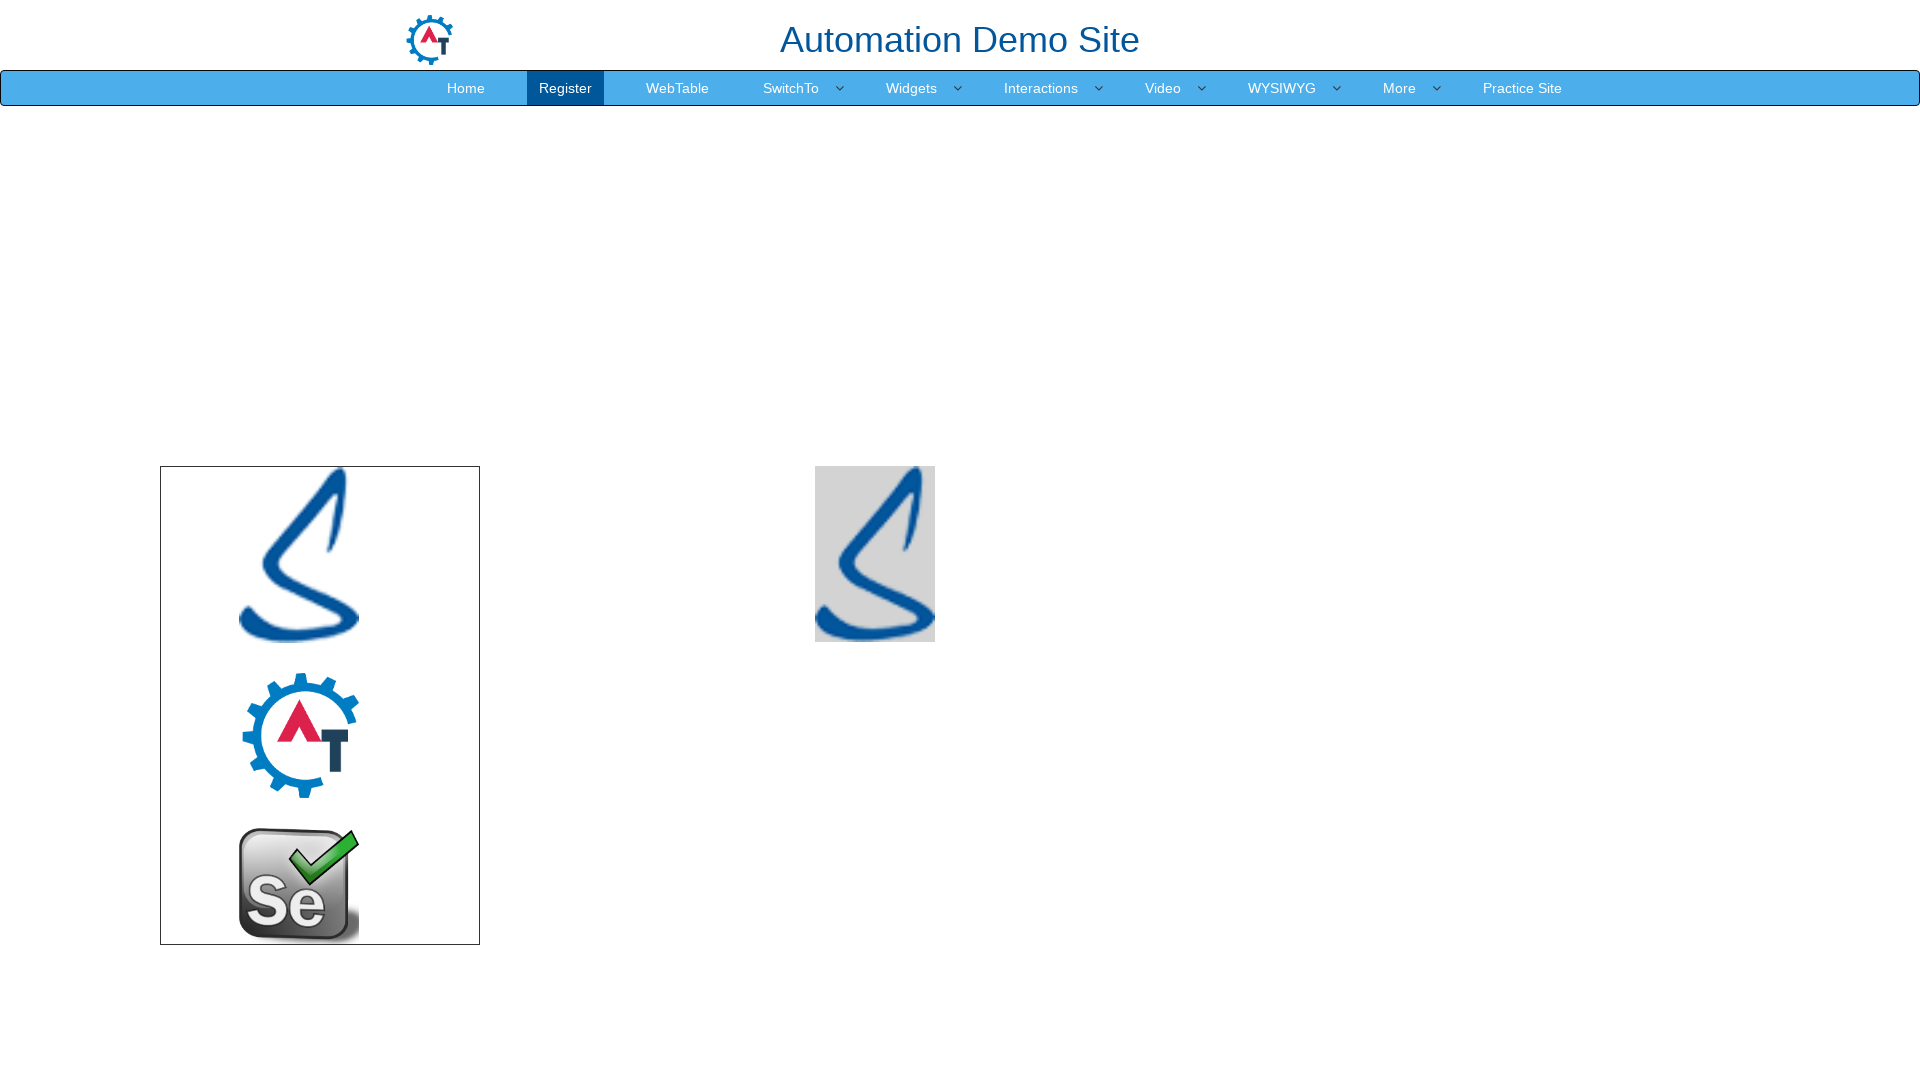